Tests JavaScript prompt dialog by clicking the third button, entering a name in the prompt, accepting it, and verifying the name appears in the result message

Starting URL: https://the-internet.herokuapp.com/javascript_alerts

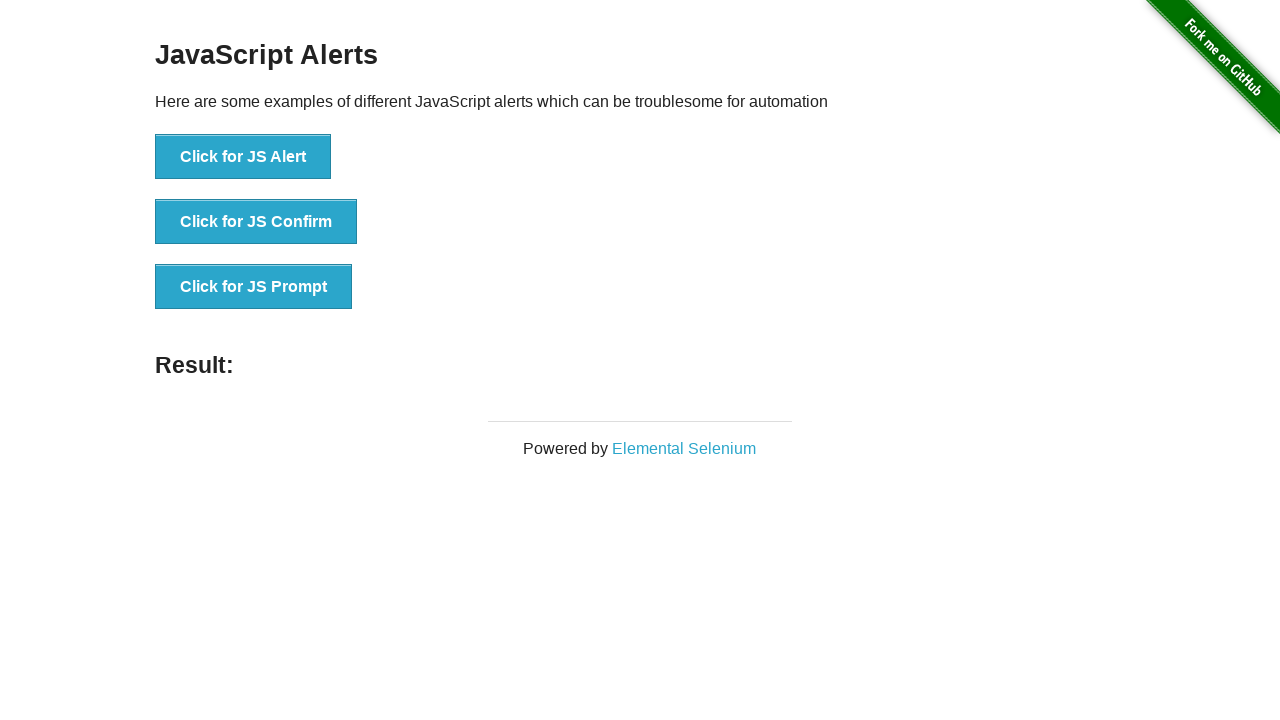

Set up dialog handler to accept prompt with text 'Marcus'
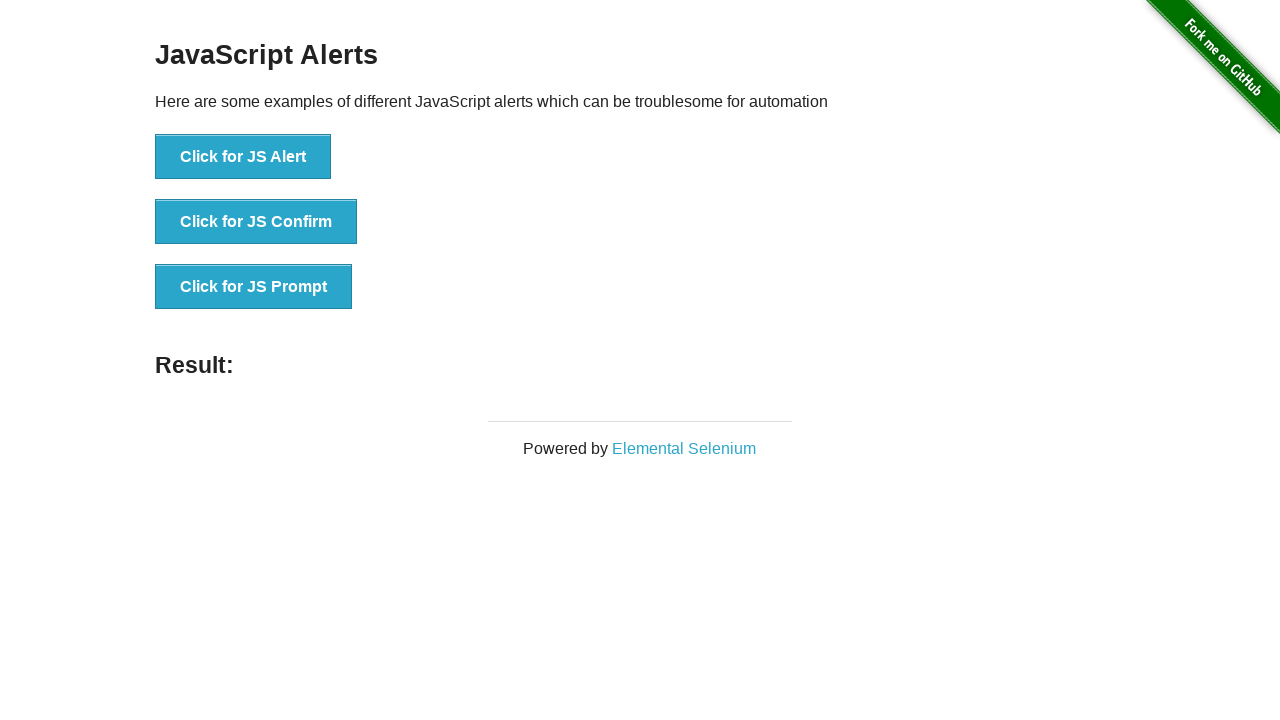

Clicked the JS Prompt button at (254, 287) on xpath=//*[text()='Click for JS Prompt']
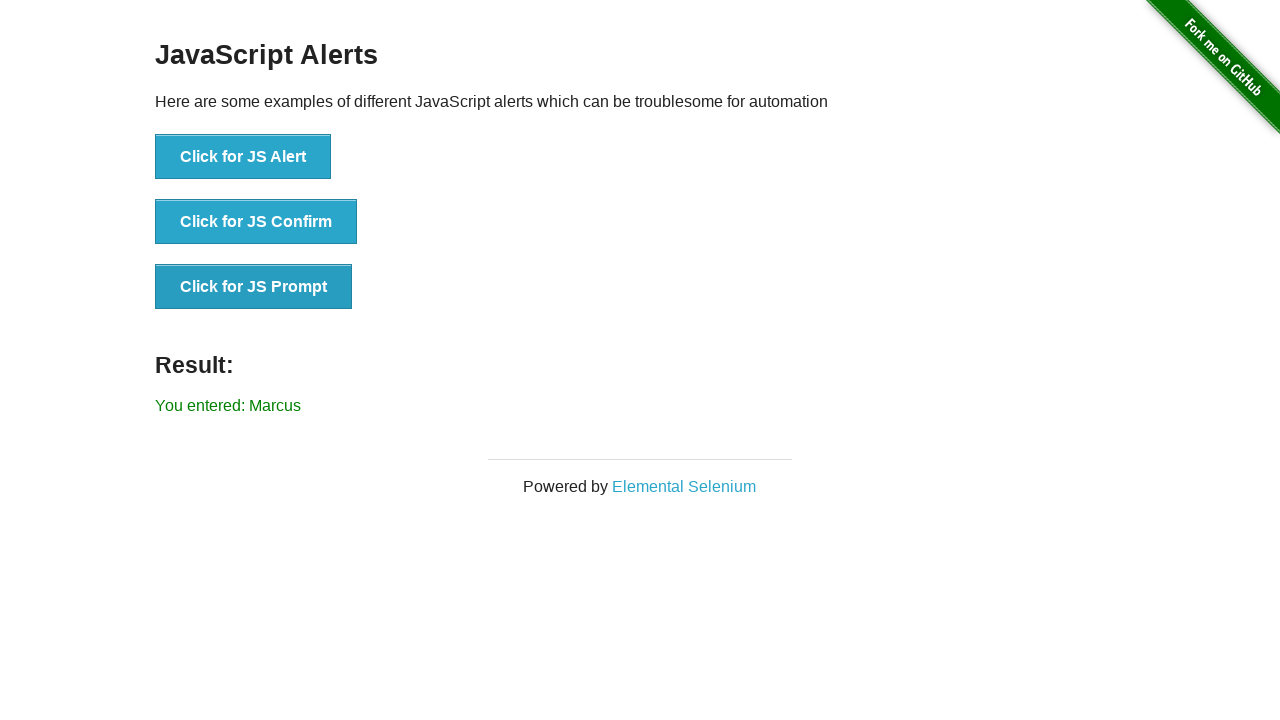

Result message element appeared
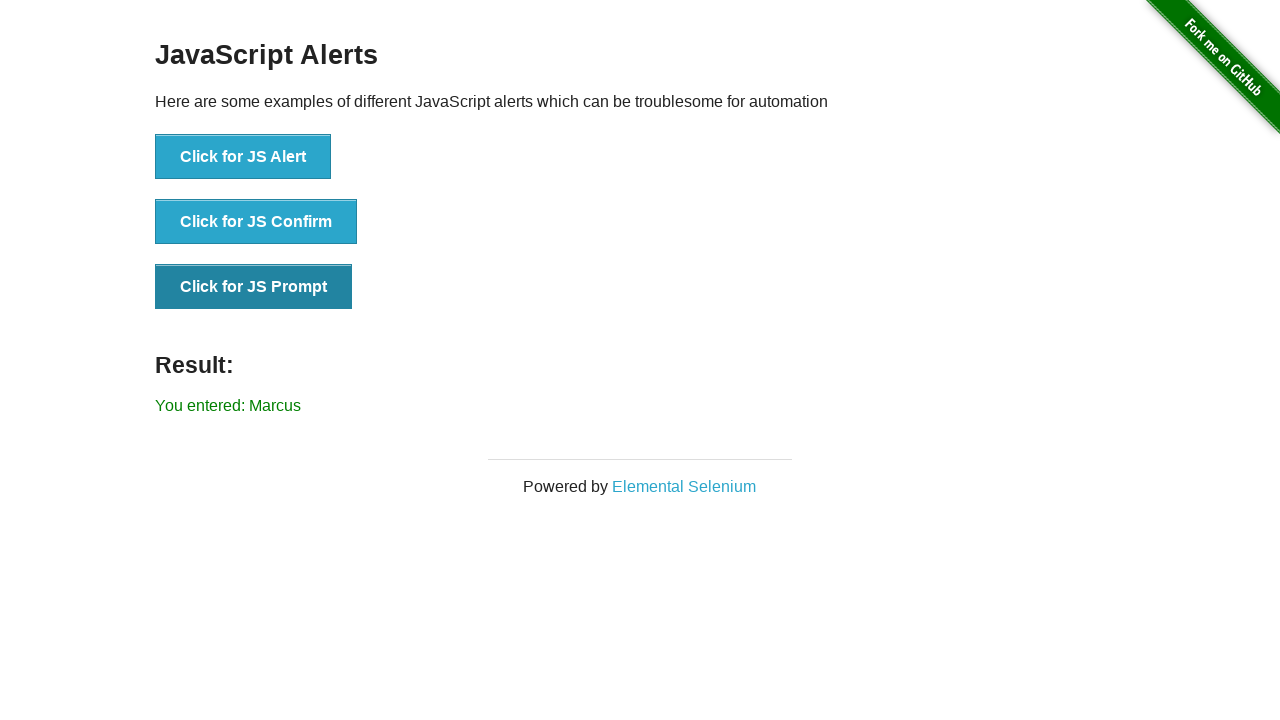

Retrieved result message text content
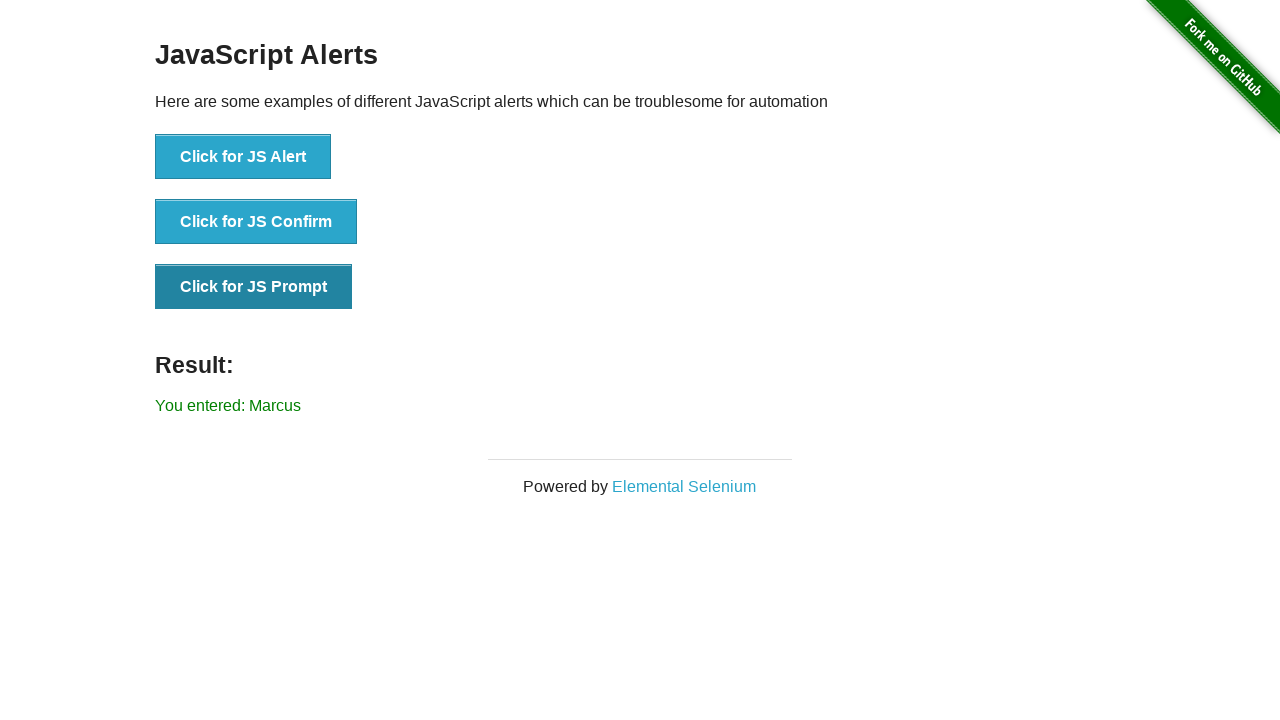

Verified that 'Marcus' appears in the result message
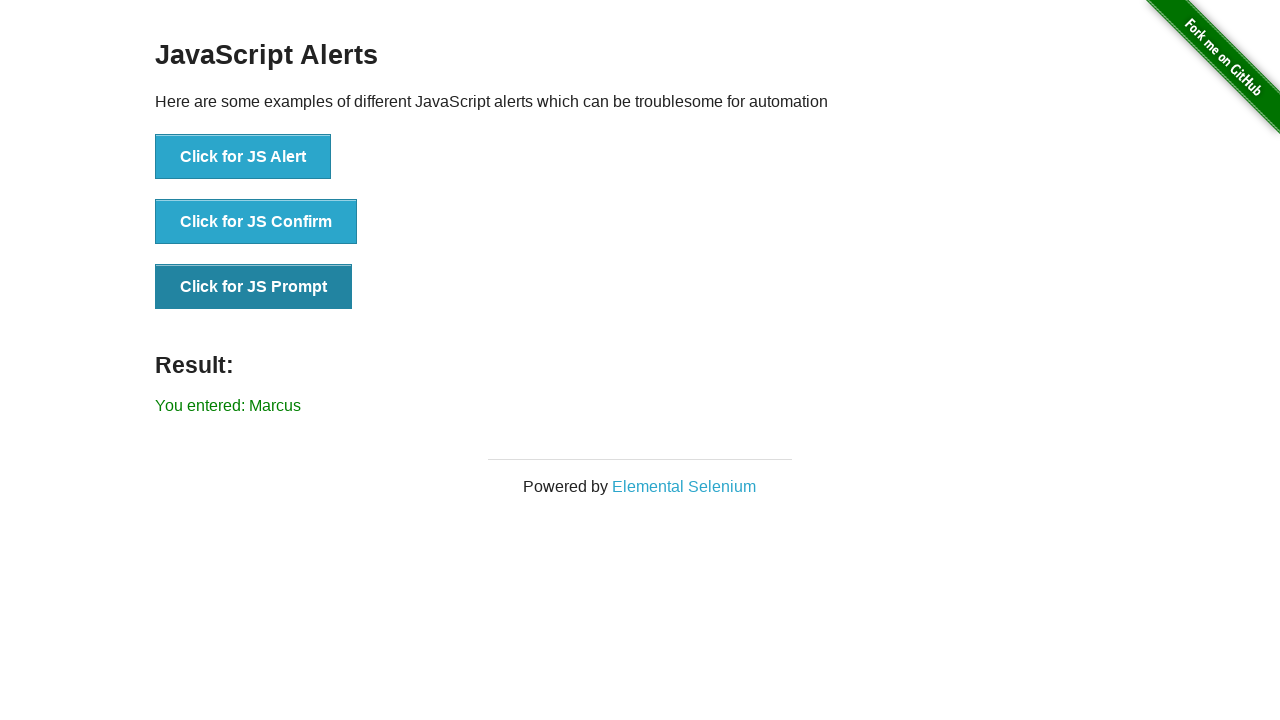

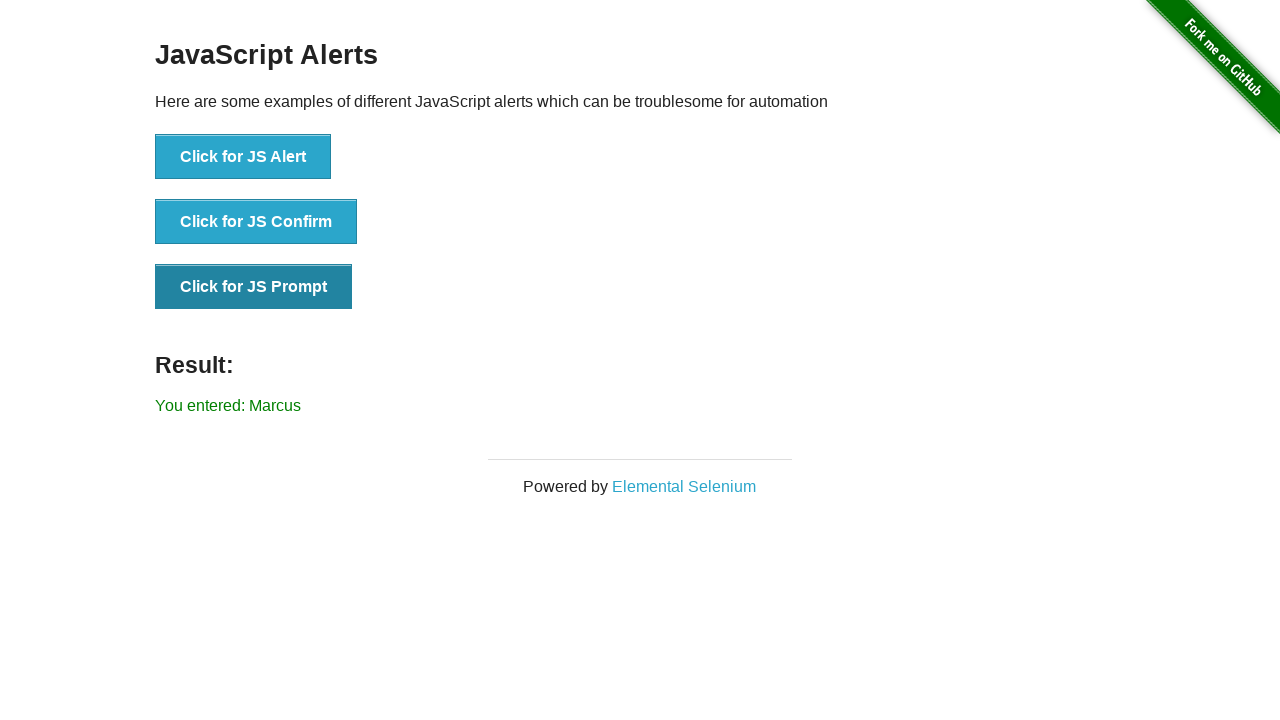